Tests a web form by filling in various fields (text input, textarea, password) and submitting the form multiple times, navigating back between submissions to verify the form works correctly with different input types.

Starting URL: https://www.selenium.dev/selenium/web/web-form.html

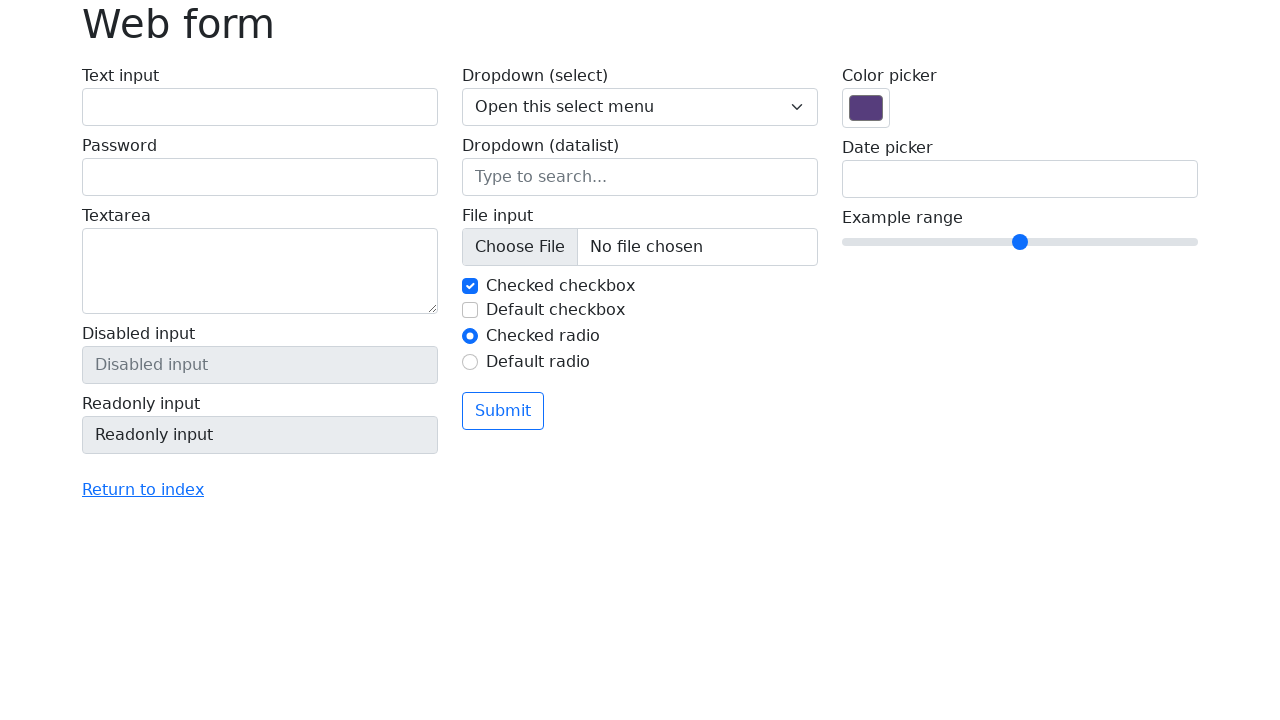

Verified page title is 'Web form'
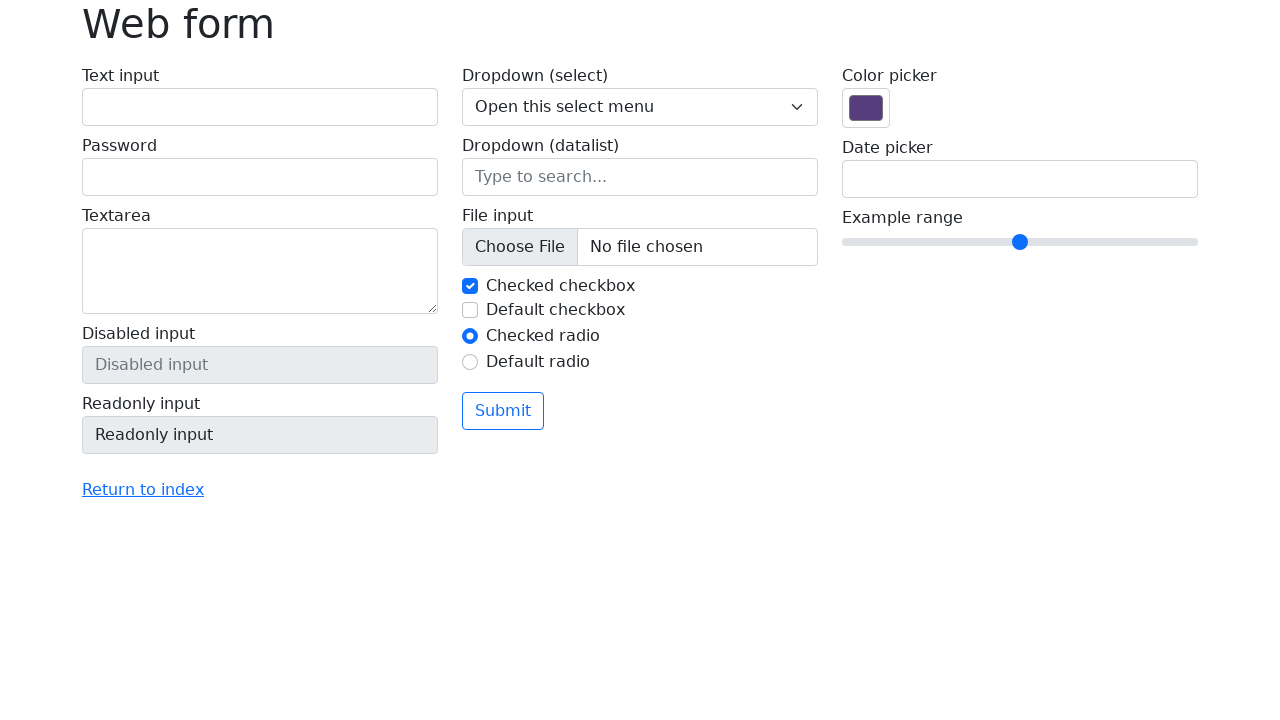

Filled text input field with 'Selenium' on input[name='my-text']
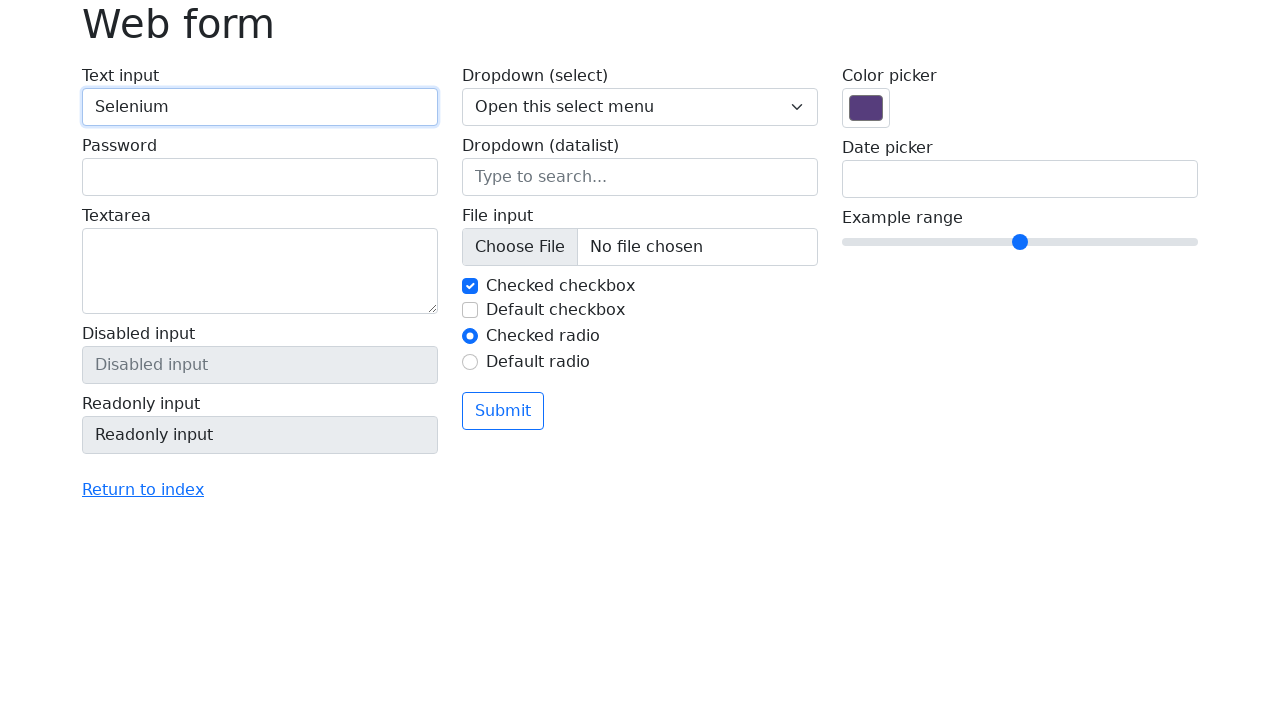

Clicked submit button after filling text field at (503, 411) on button
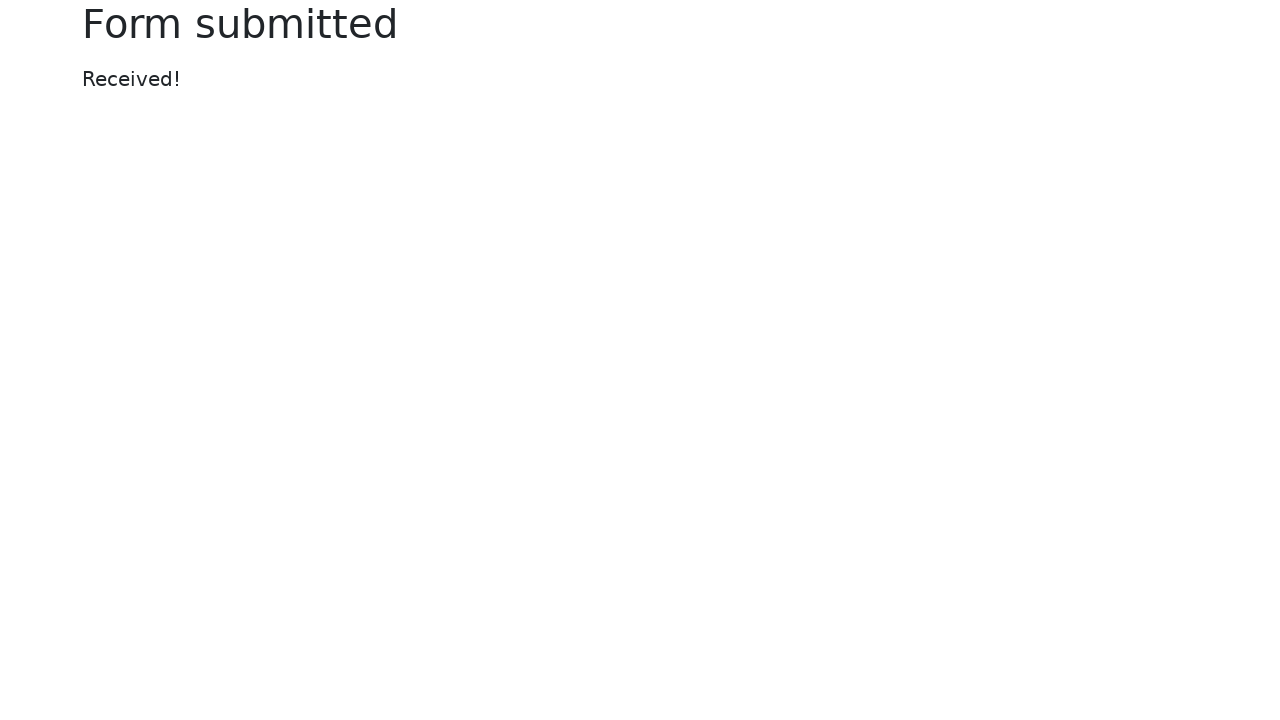

Success message element loaded
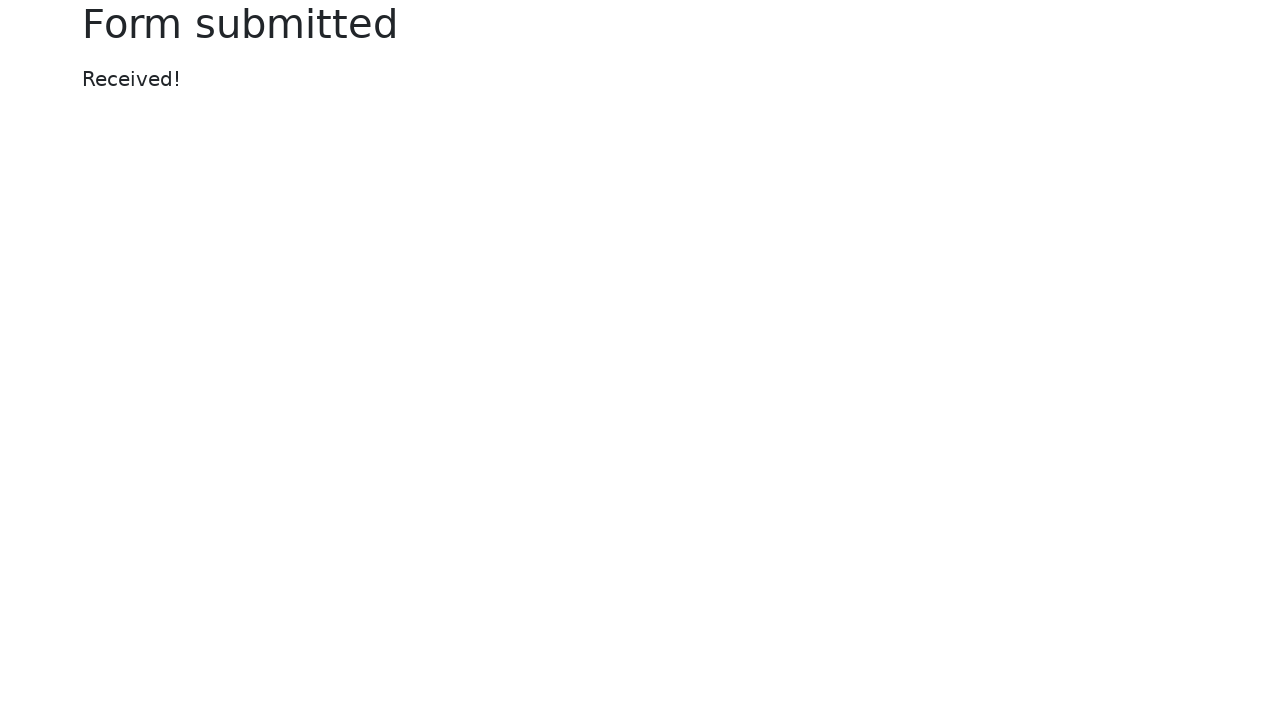

Verified success message displays 'Received!'
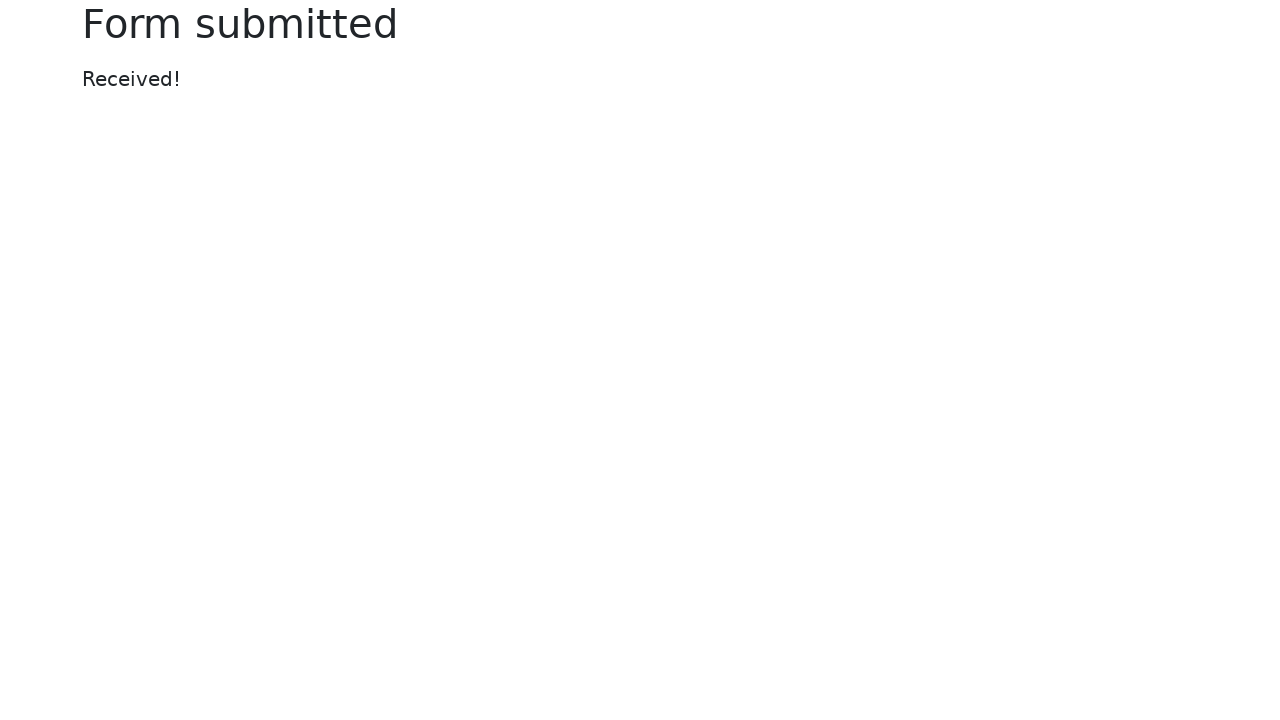

Navigated back to form
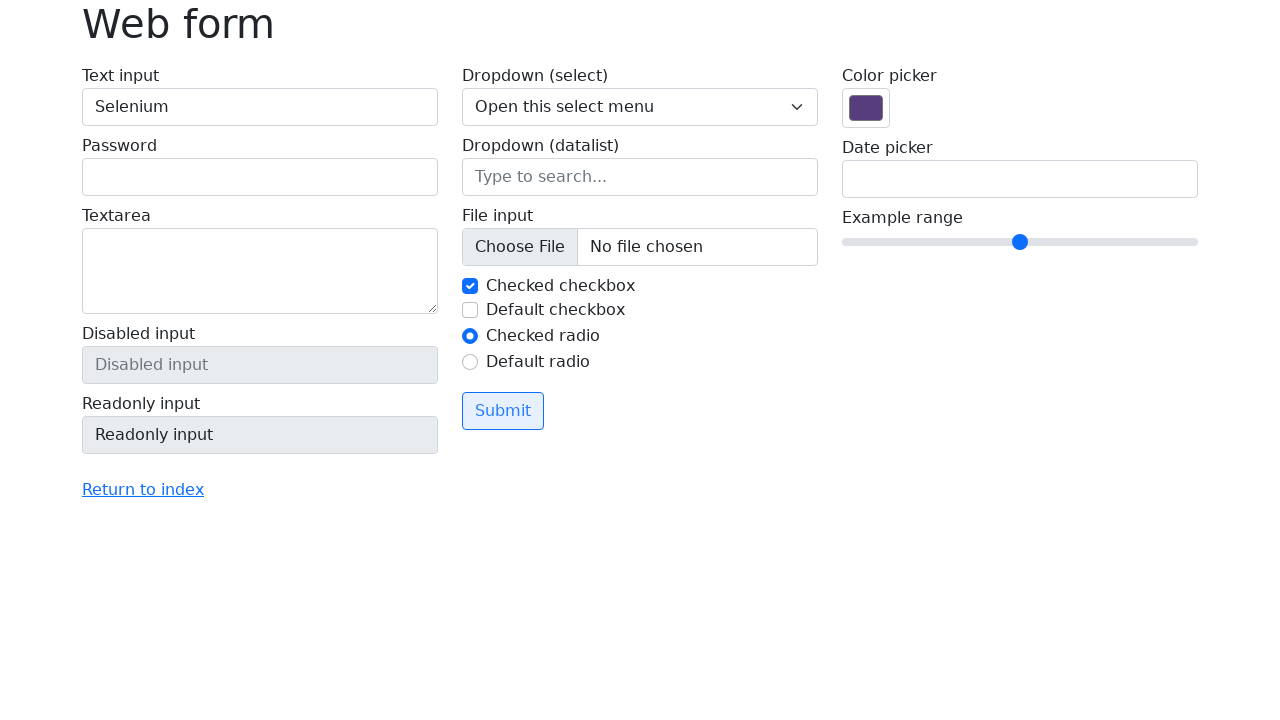

Textarea field loaded after navigation
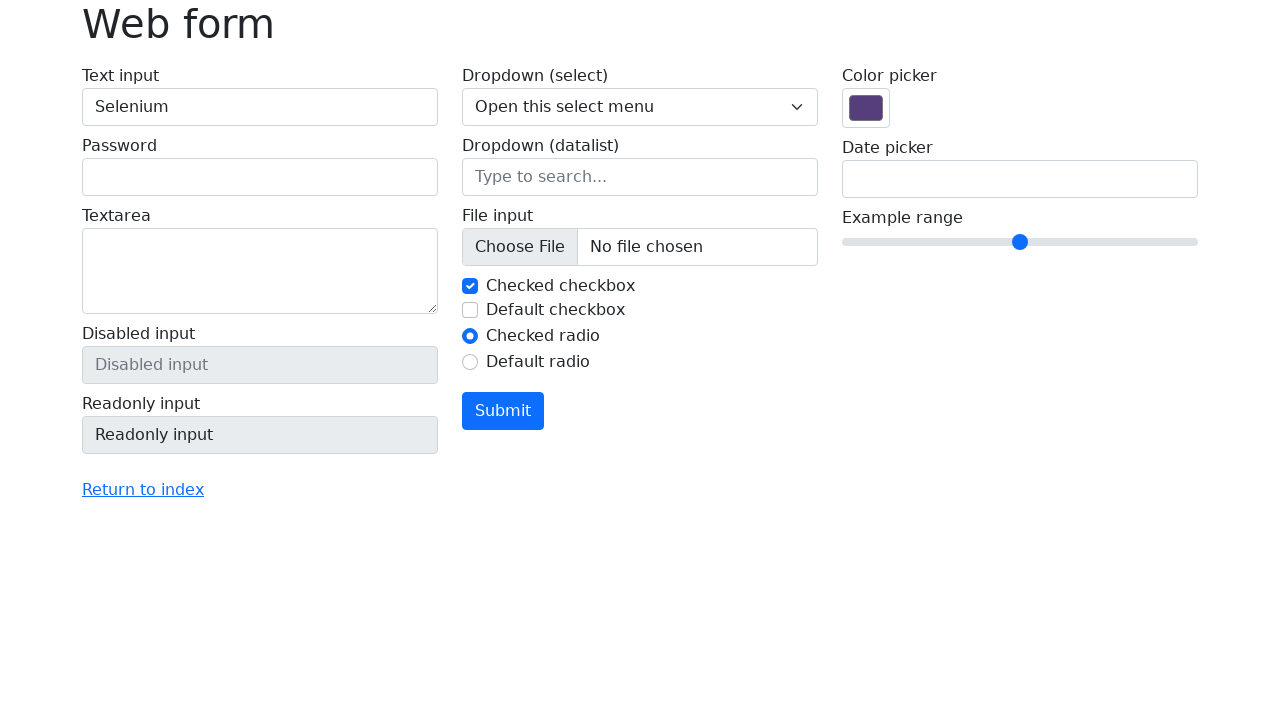

Filled textarea field with 'TestMessage2024' on textarea[name='my-textarea']
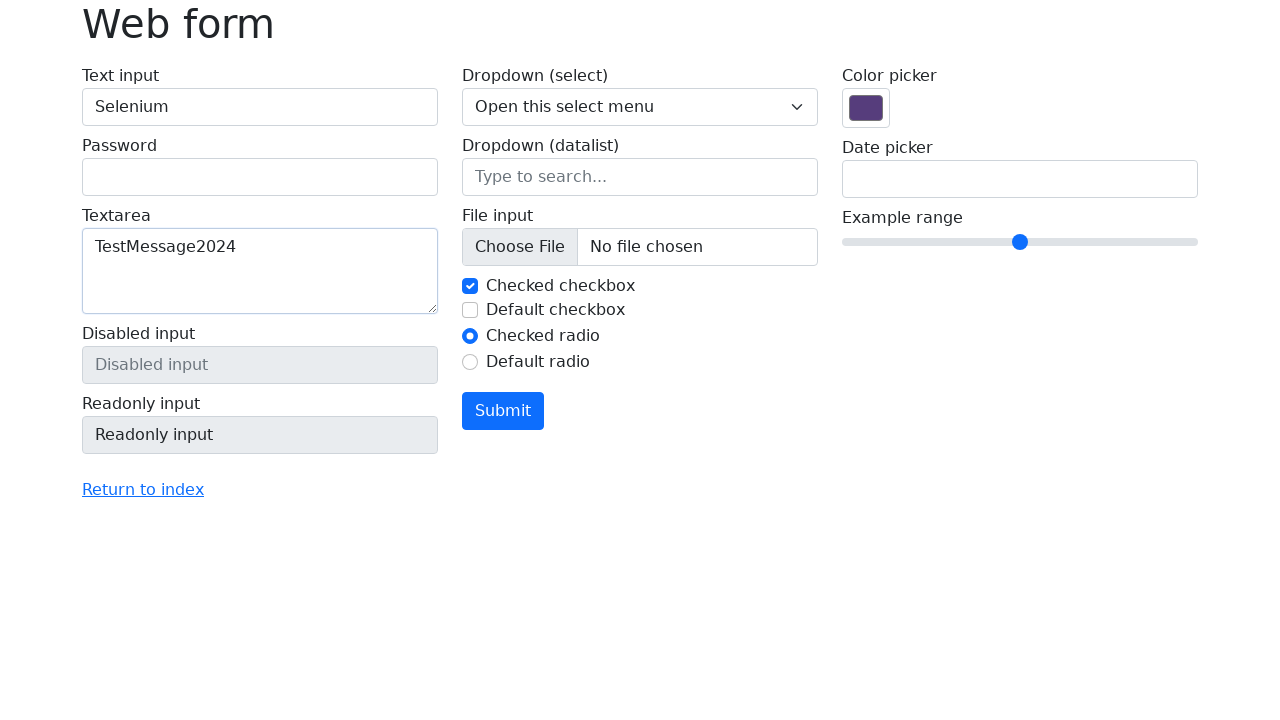

Clicked submit button after filling textarea at (503, 411) on button
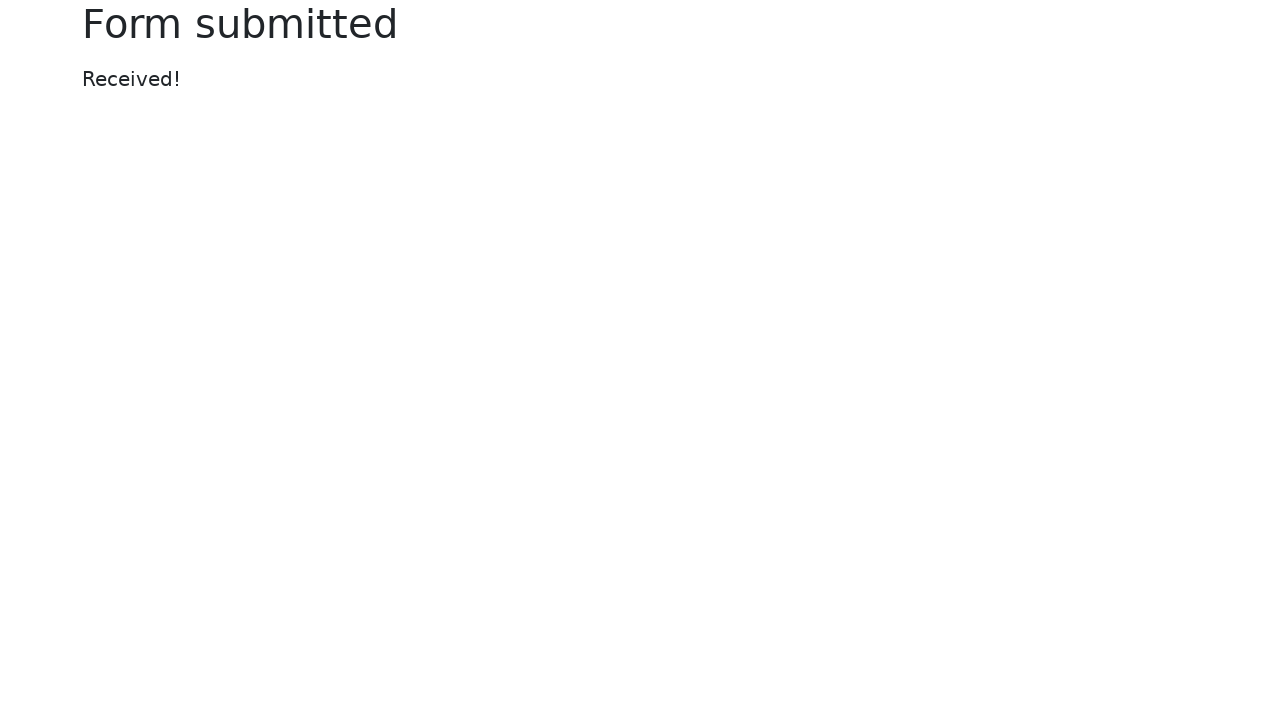

Success message element loaded after textarea submission
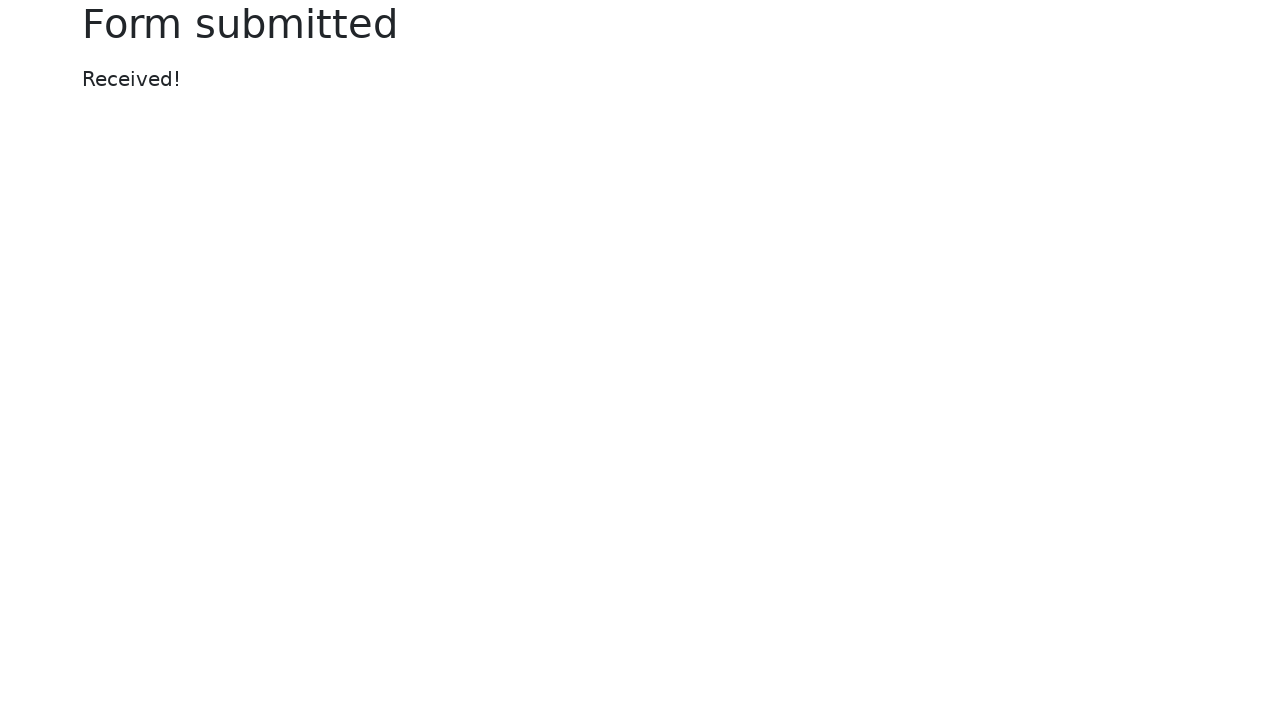

Verified success message displays 'Received!' after textarea submission
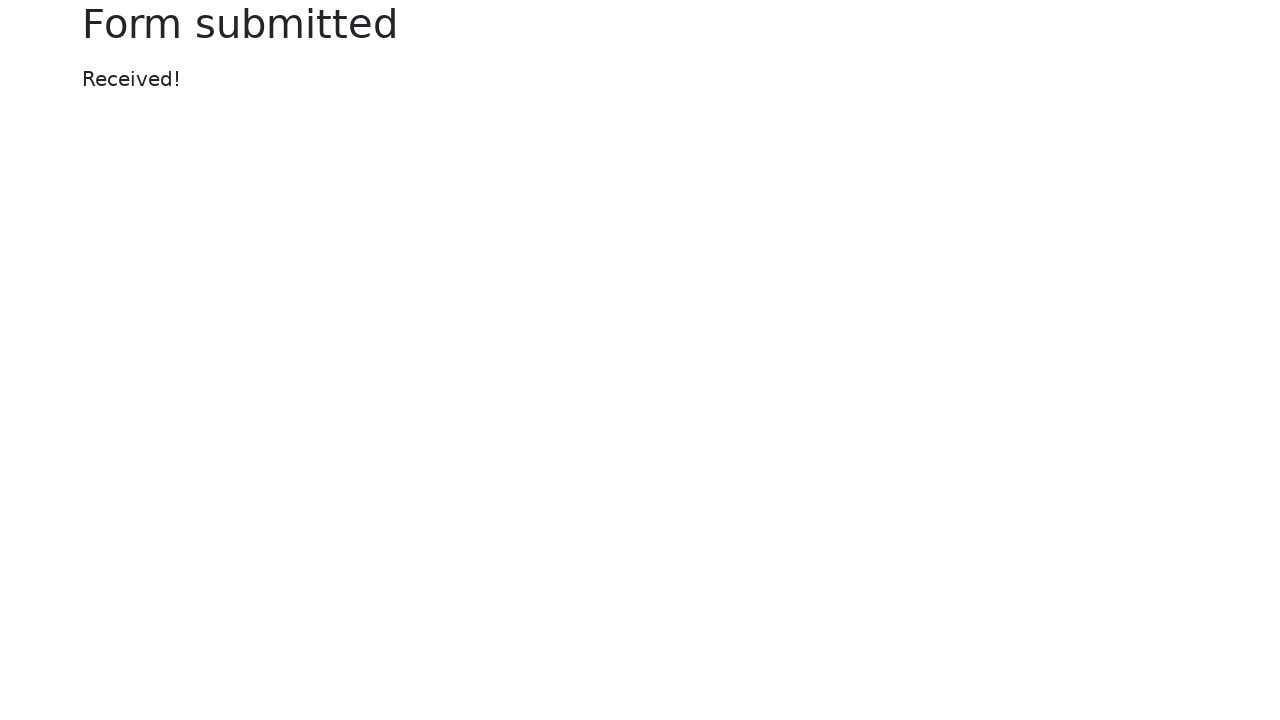

Navigated back to form again
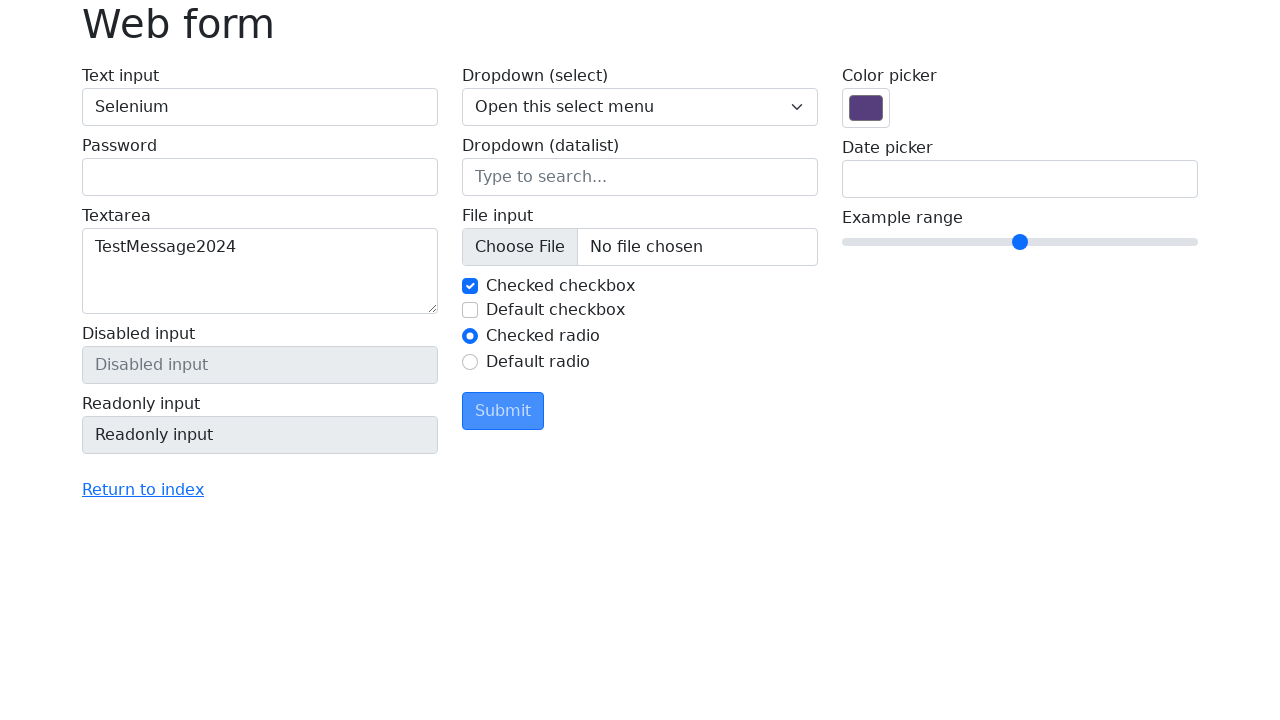

Password field loaded after navigation
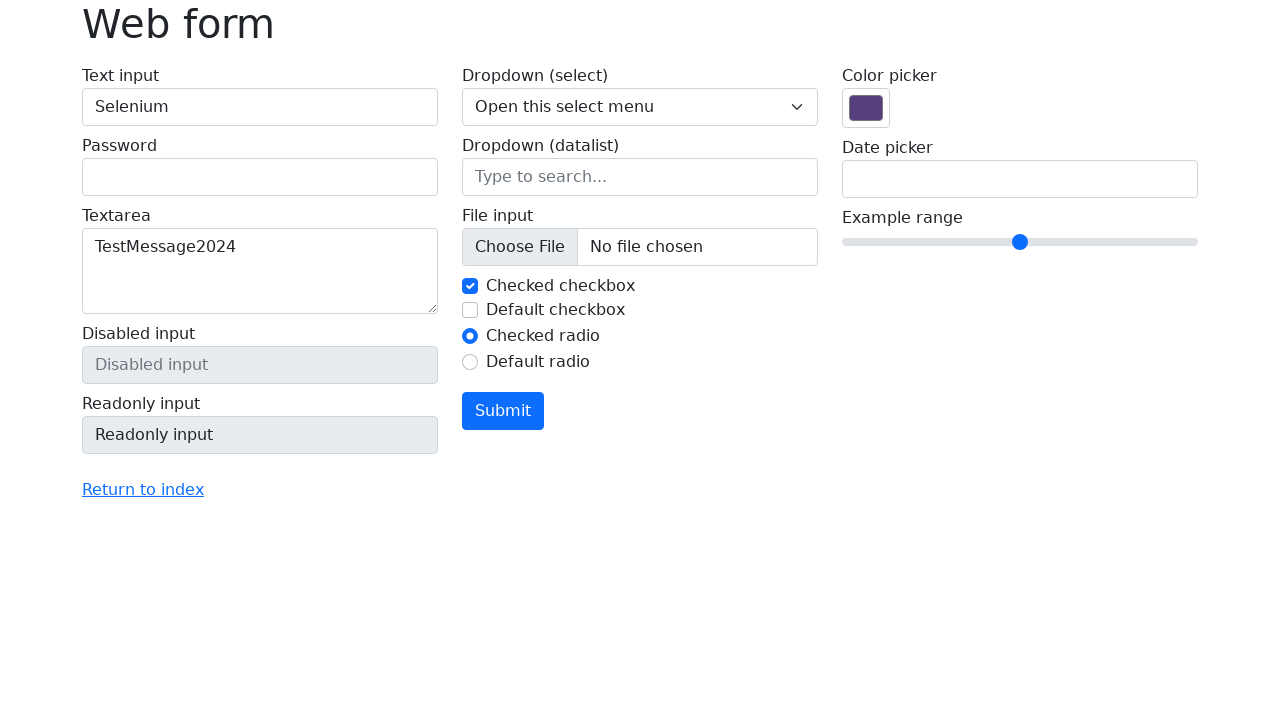

Verified page title is still 'Web form' after back navigation
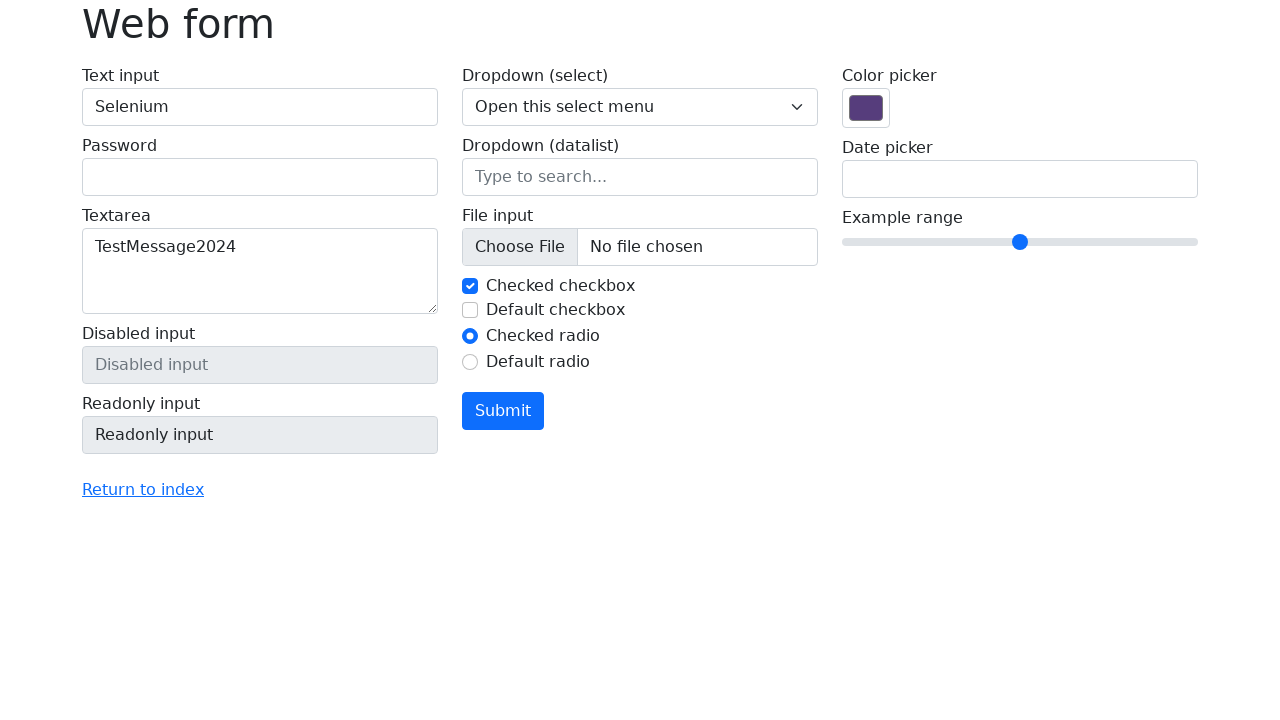

Filled password field with 'SecurePass789' on input[name='my-password']
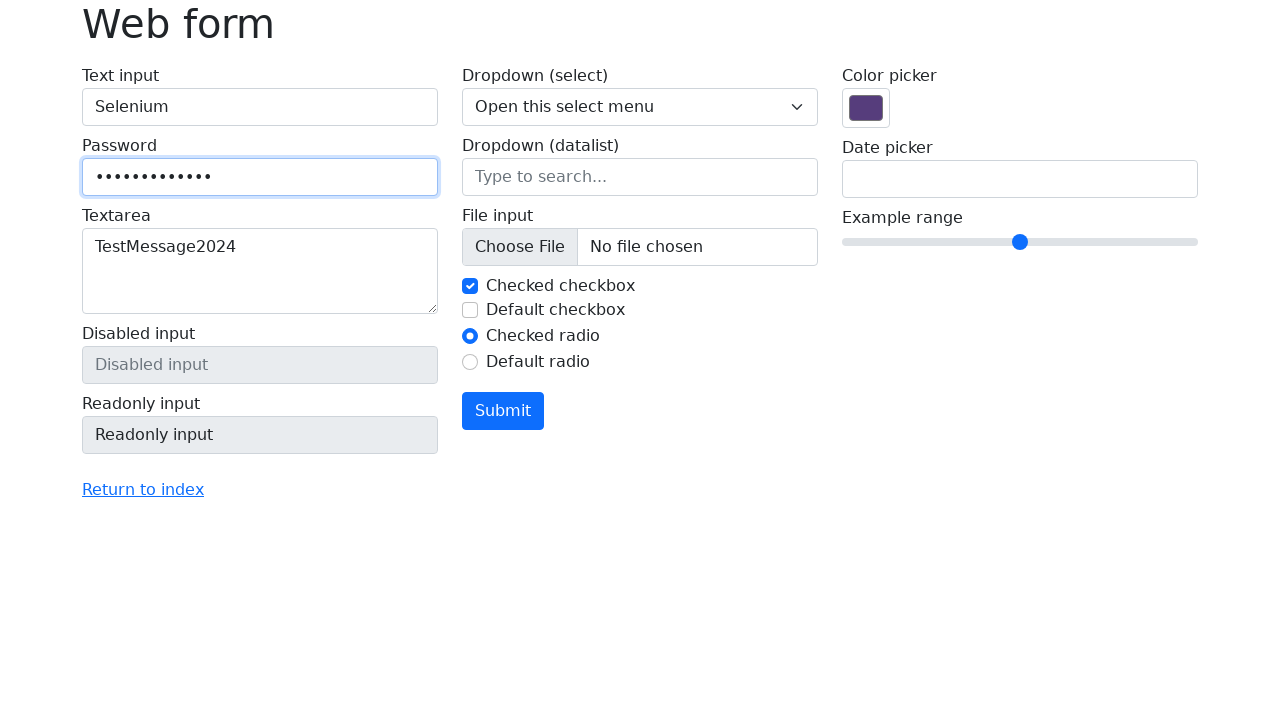

Clicked submit button after filling password field at (503, 411) on button
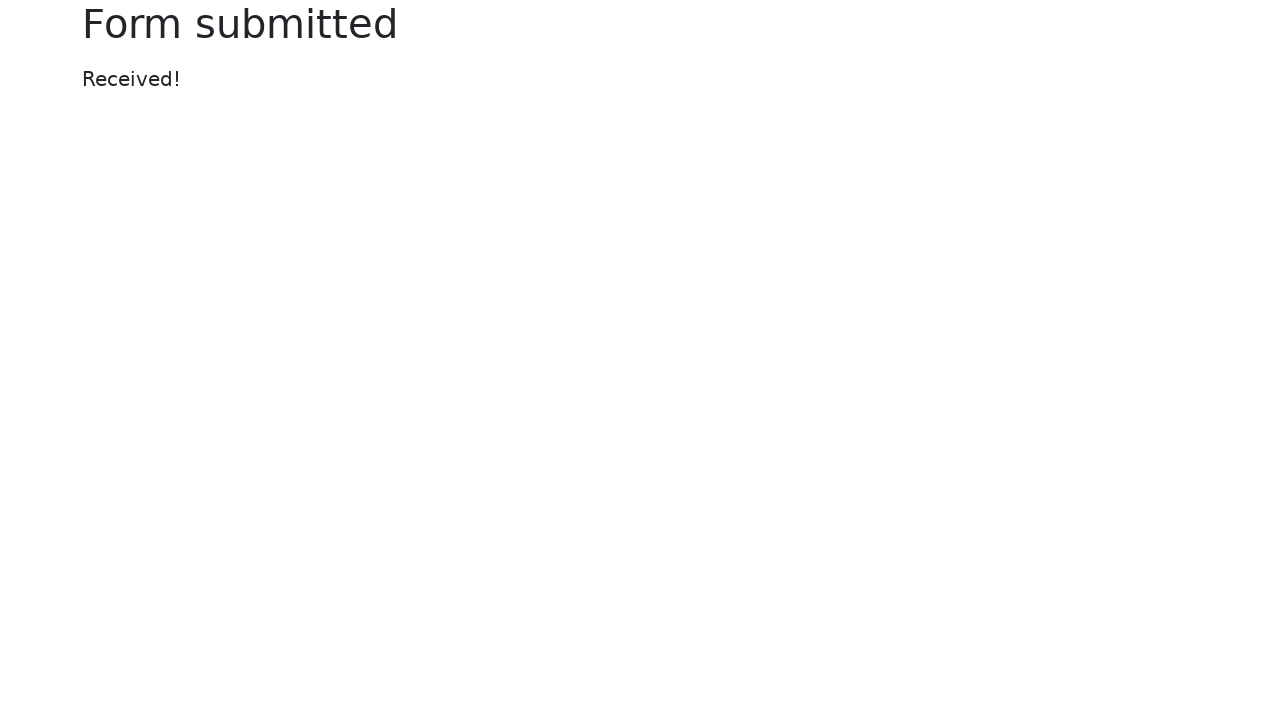

Success message element loaded after password submission
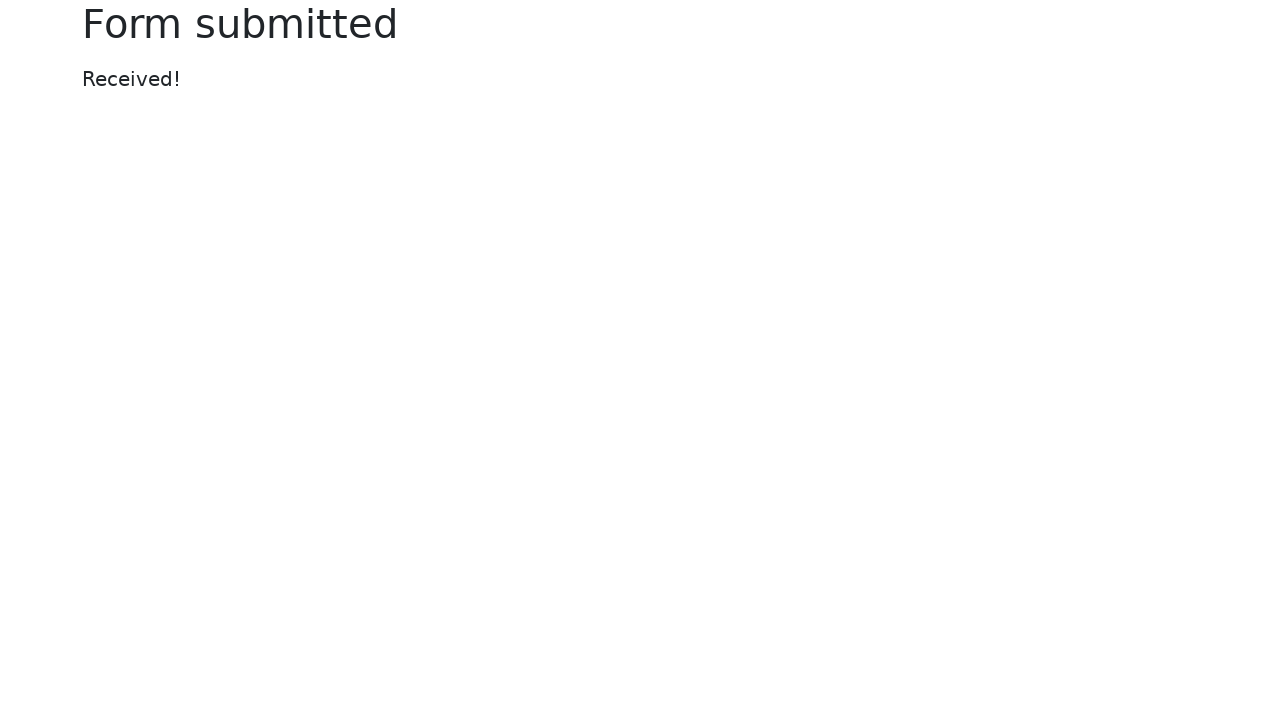

Verified success message displays 'Received!' after password submission
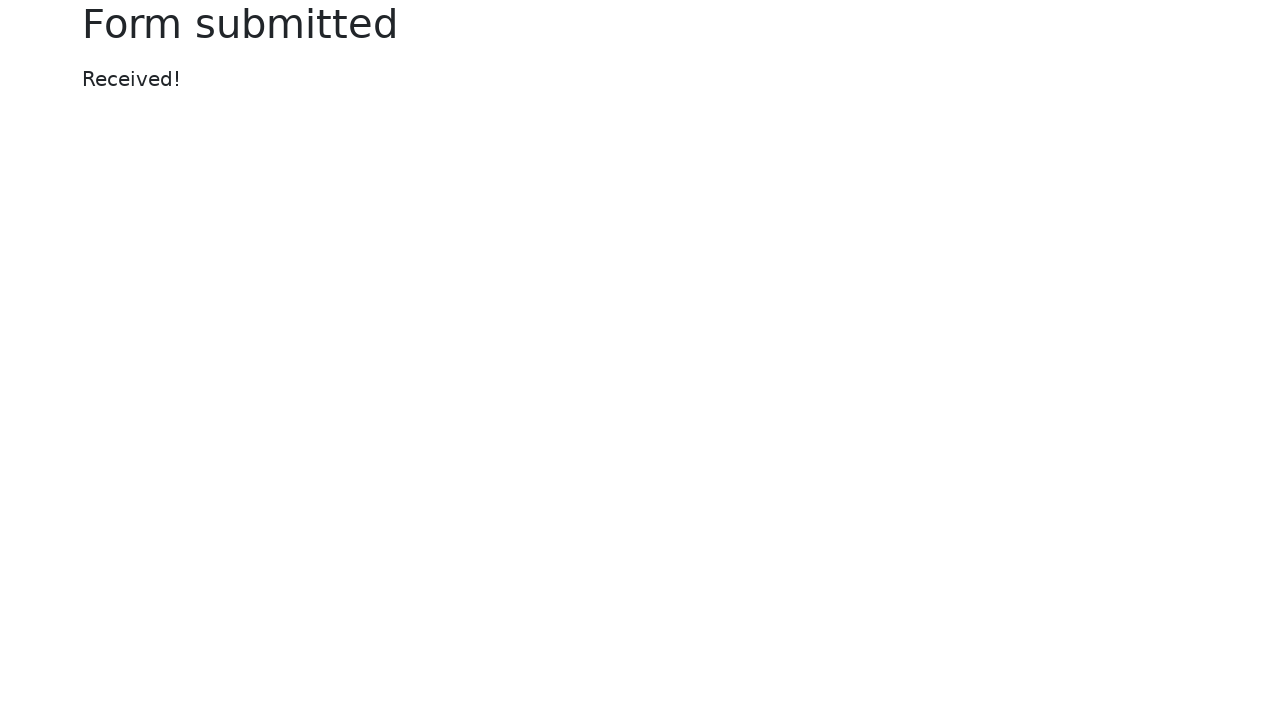

Reloaded the page
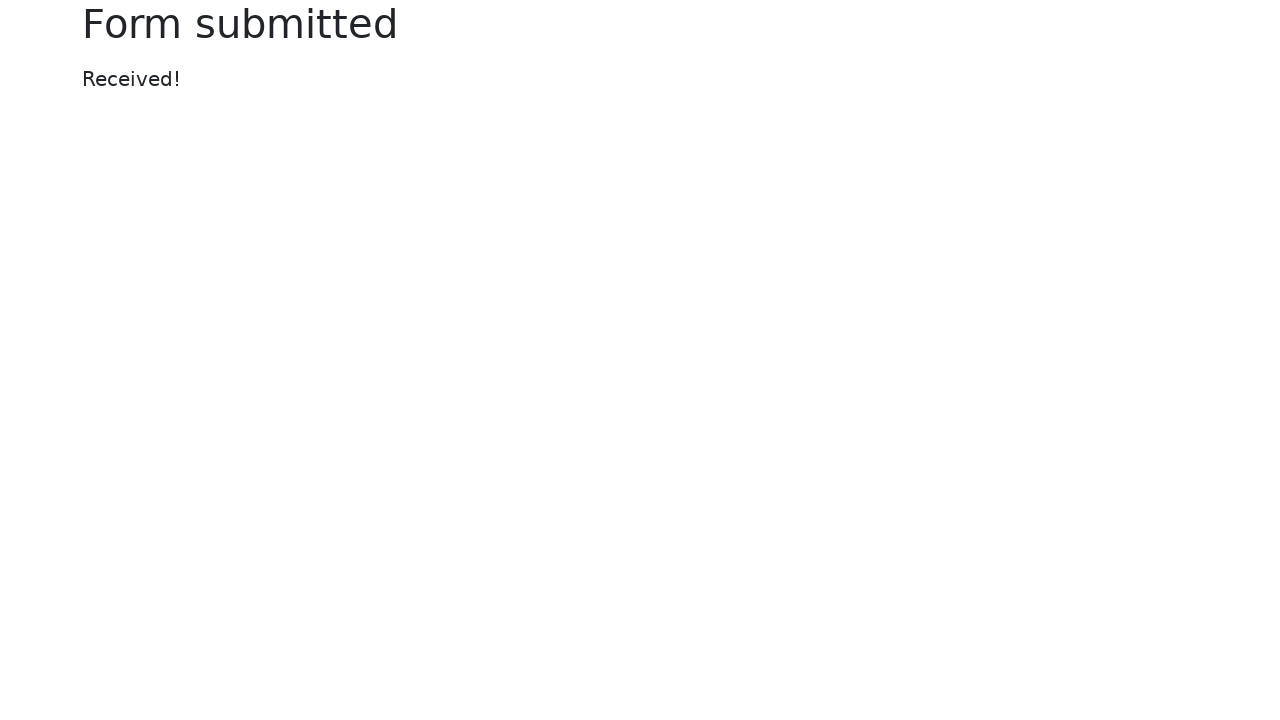

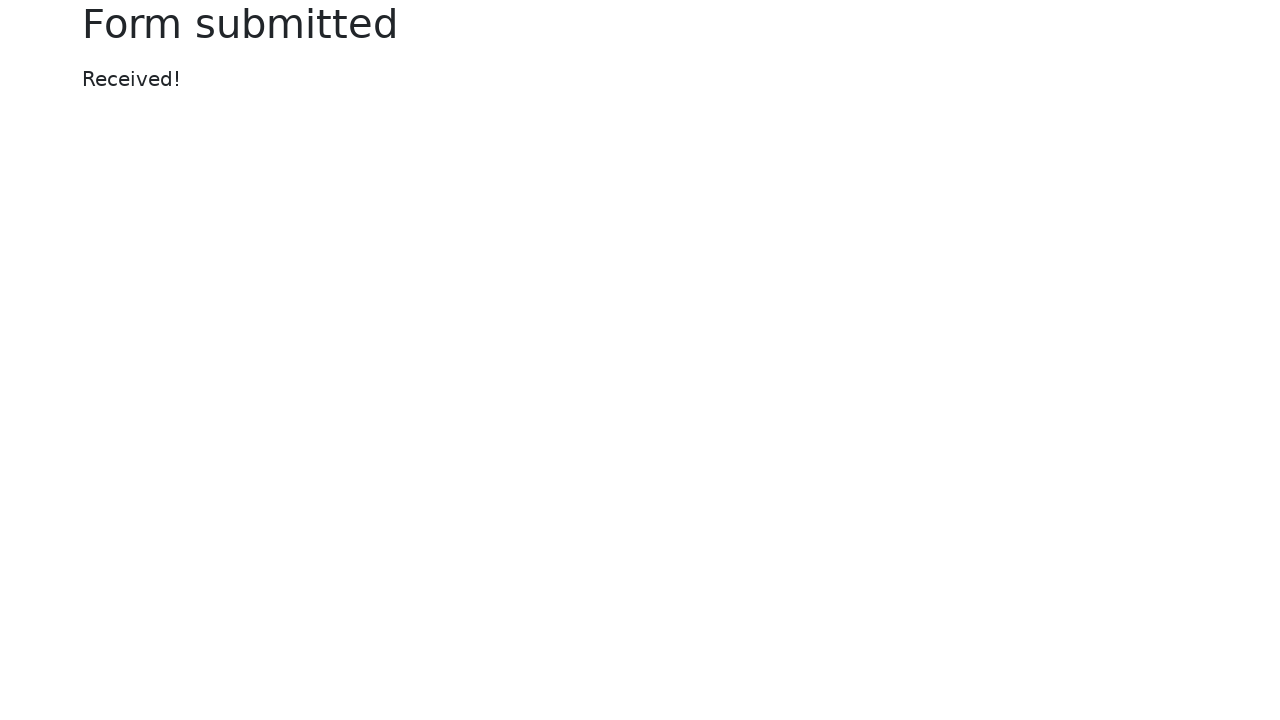